Tests checkbox functionality by finding all car-related checkboxes on a practice page and clicking each one that is visible

Starting URL: https://www.letskodeit.com/practice

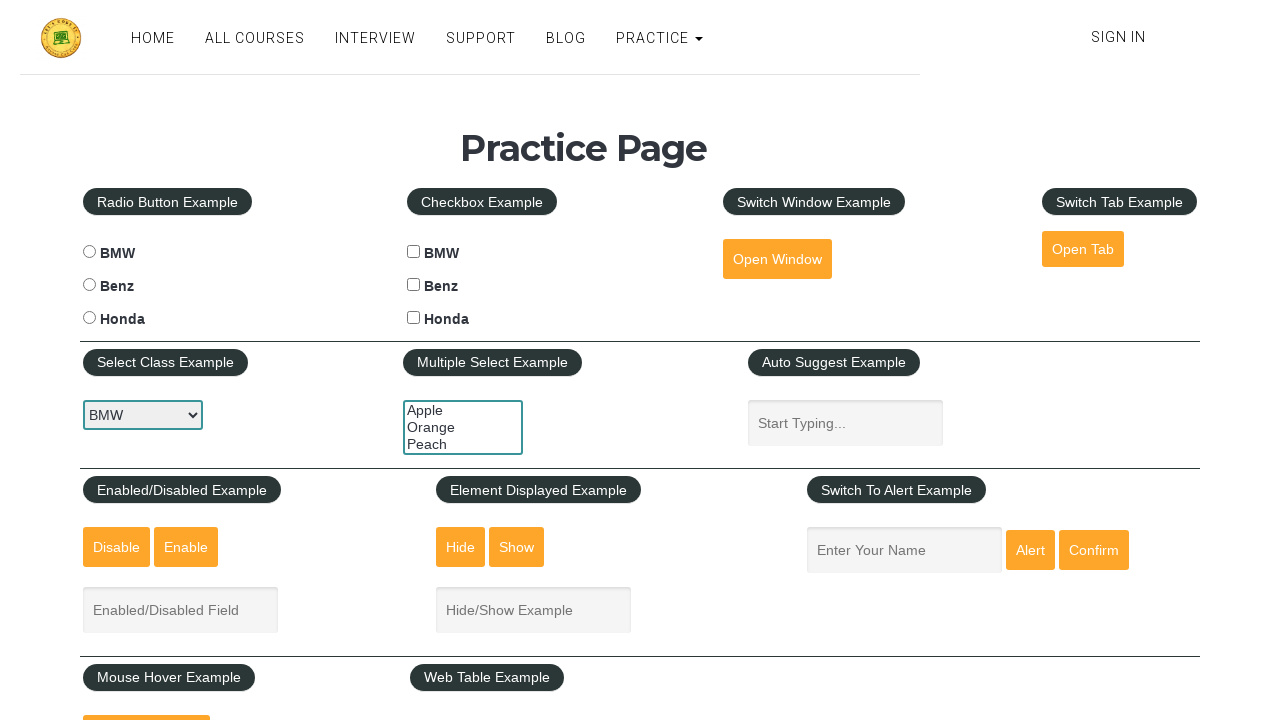

Navigated to practice page
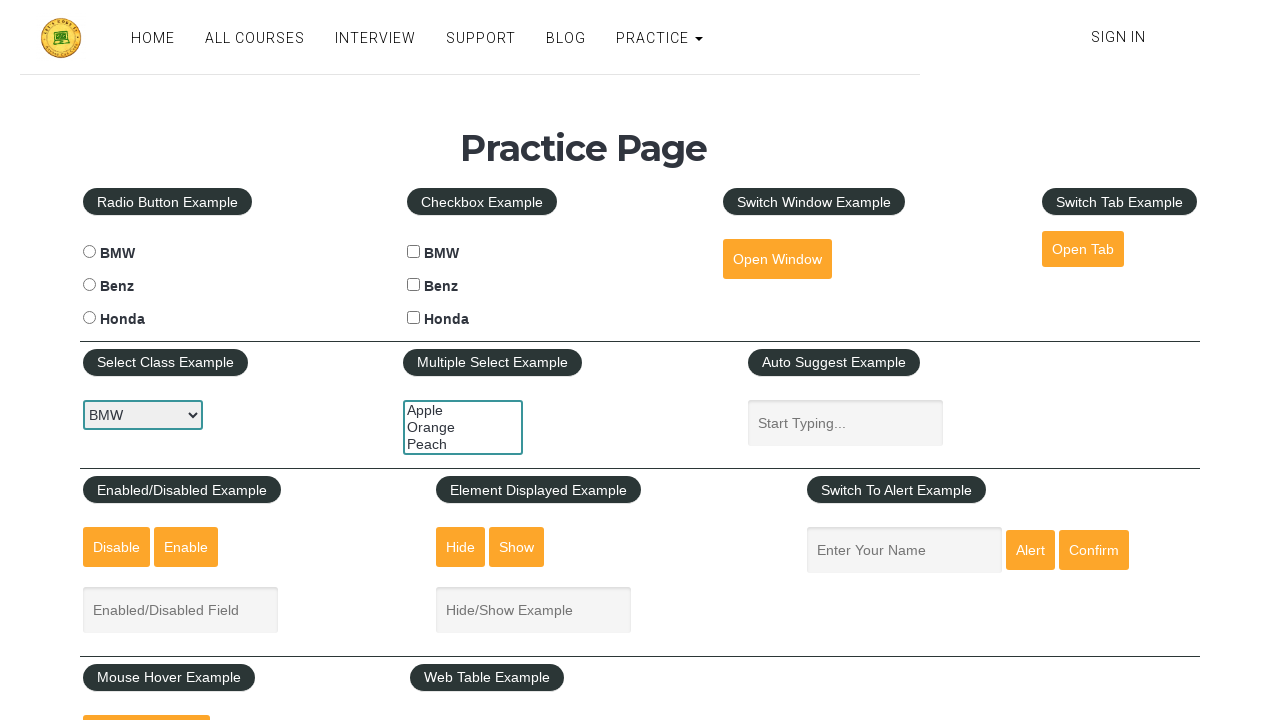

Located all car-related checkboxes on the page
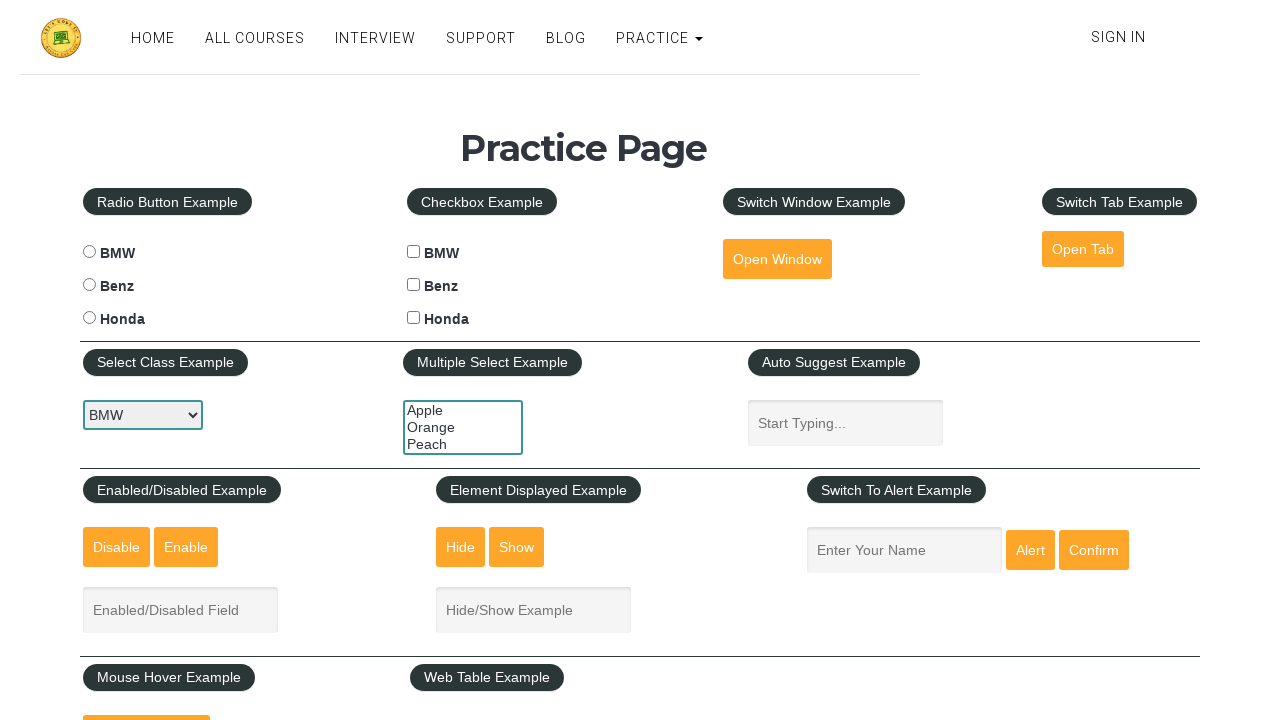

Clicked a visible car checkbox at (414, 252) on xpath=//*[@name='cars' and @type='checkbox'] >> nth=0
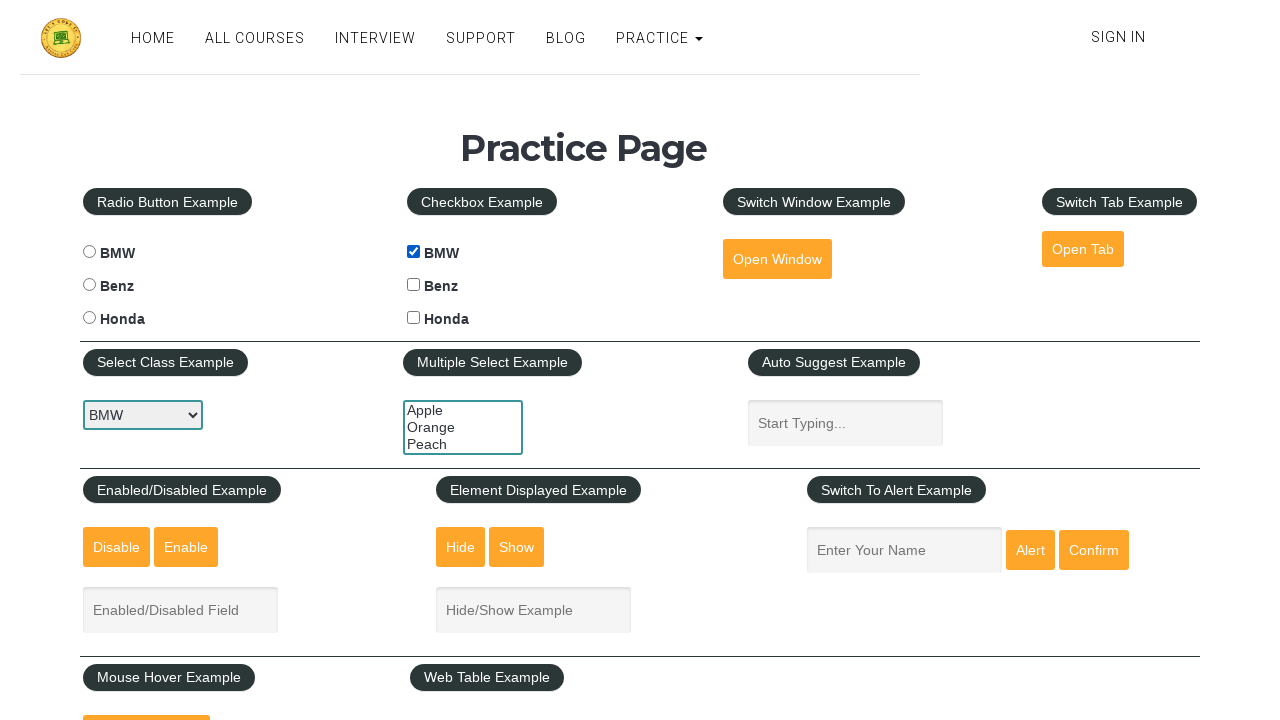

Clicked a visible car checkbox at (414, 285) on xpath=//*[@name='cars' and @type='checkbox'] >> nth=1
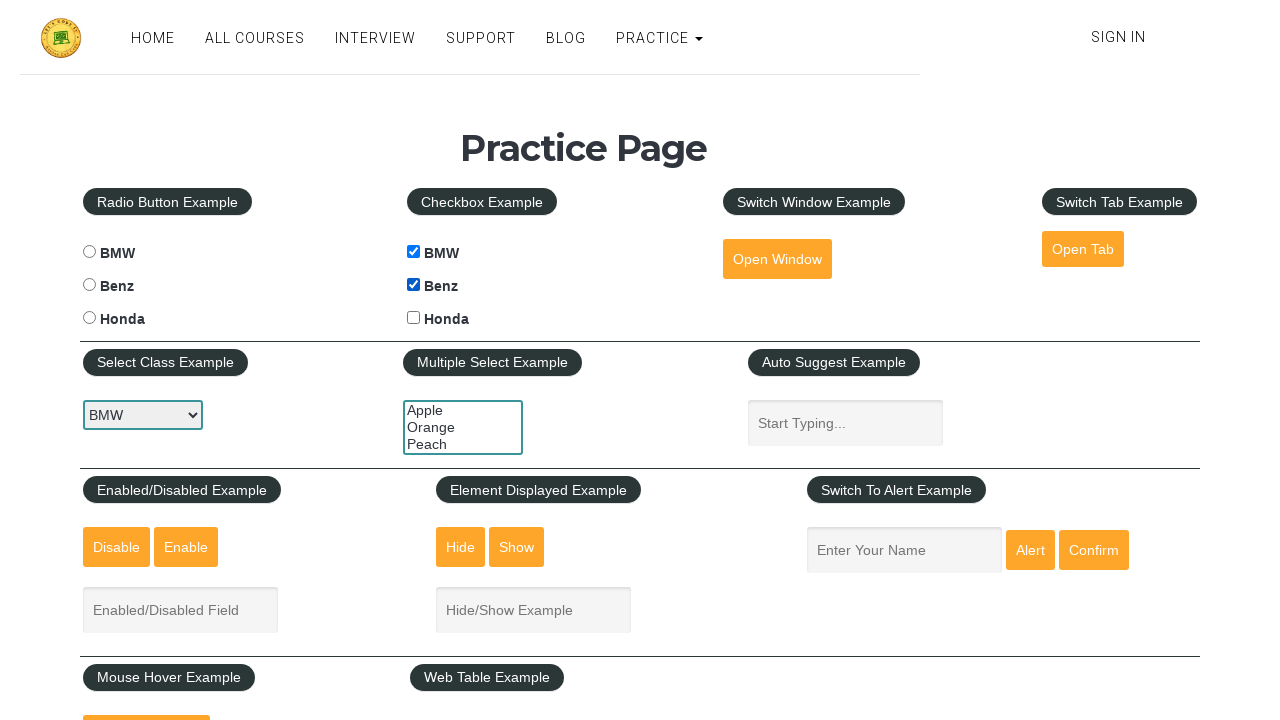

Clicked a visible car checkbox at (414, 318) on xpath=//*[@name='cars' and @type='checkbox'] >> nth=2
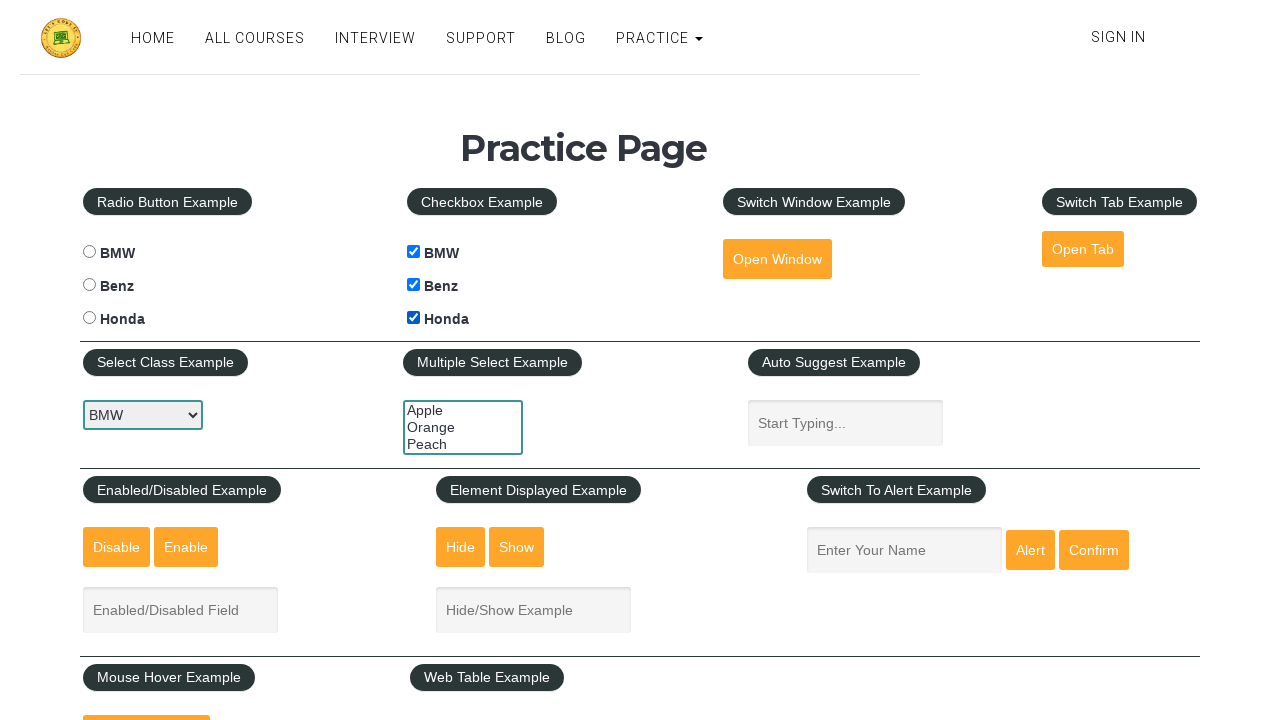

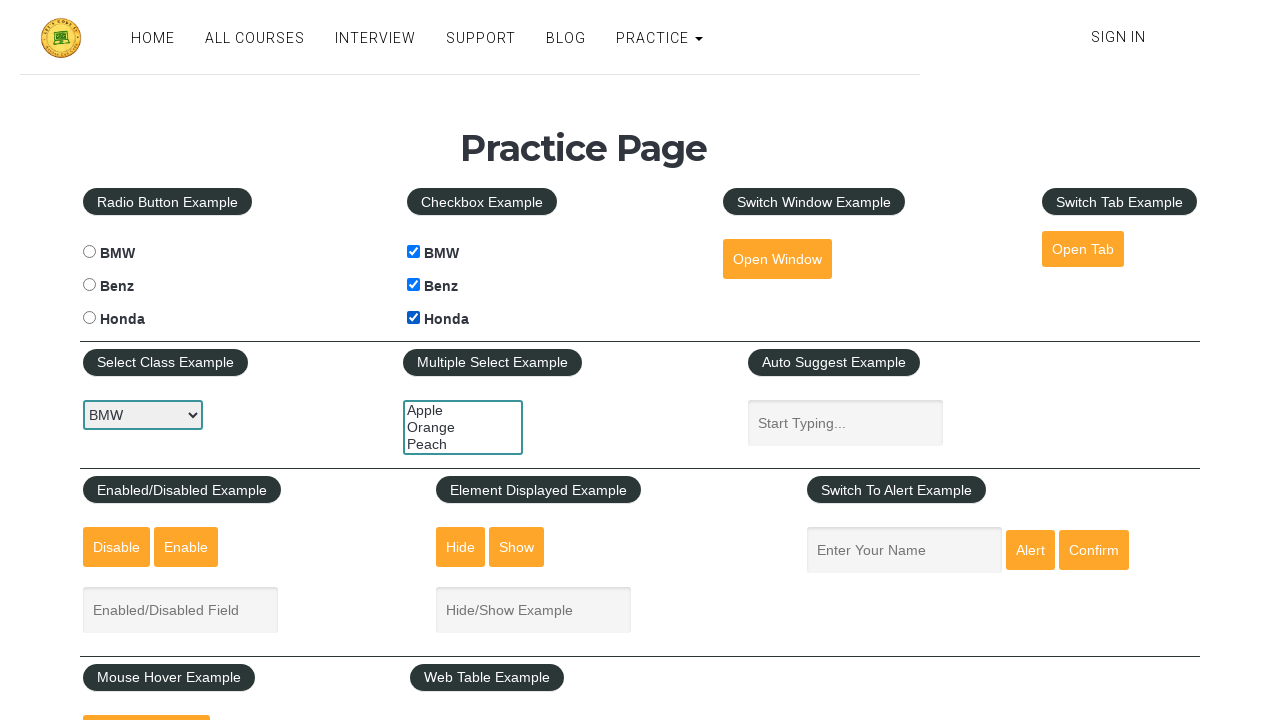